Tests dropdown selection functionality by selecting options using three different methods: by index, by visible text, and by value on a currency dropdown.

Starting URL: https://www.rahulshettyacademy.com/dropdownsPractise/

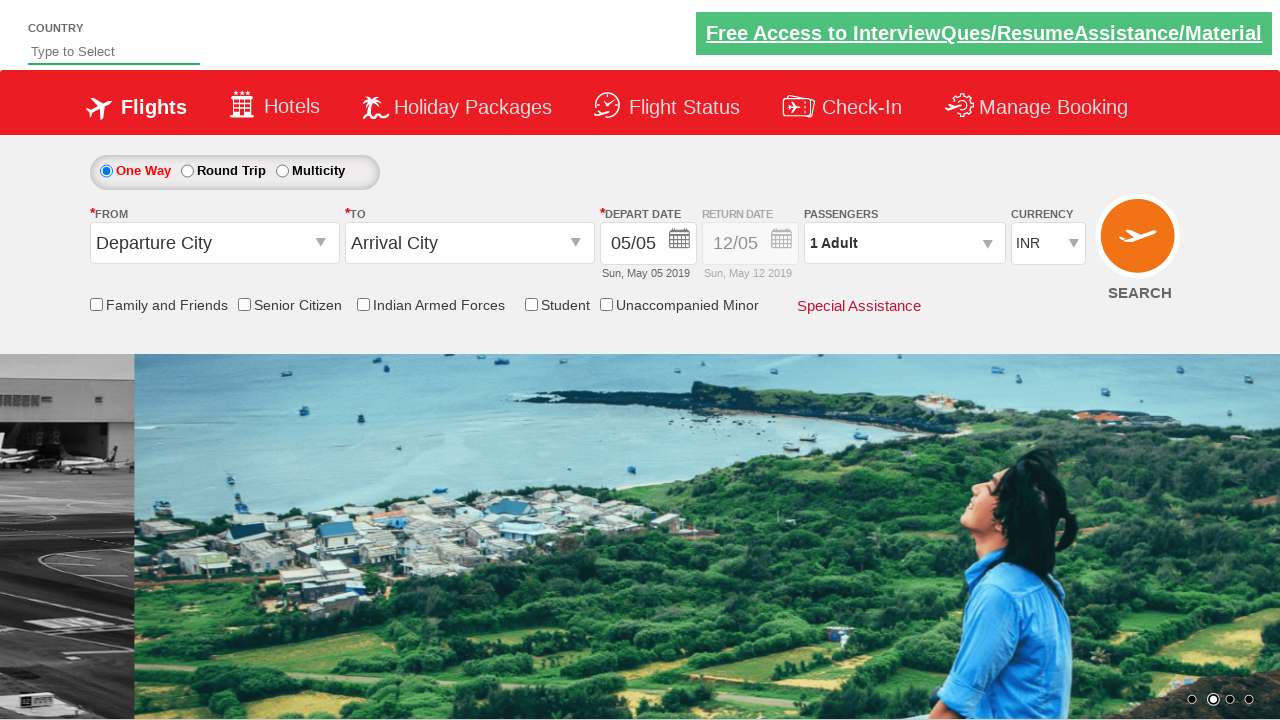

Currency dropdown element is available
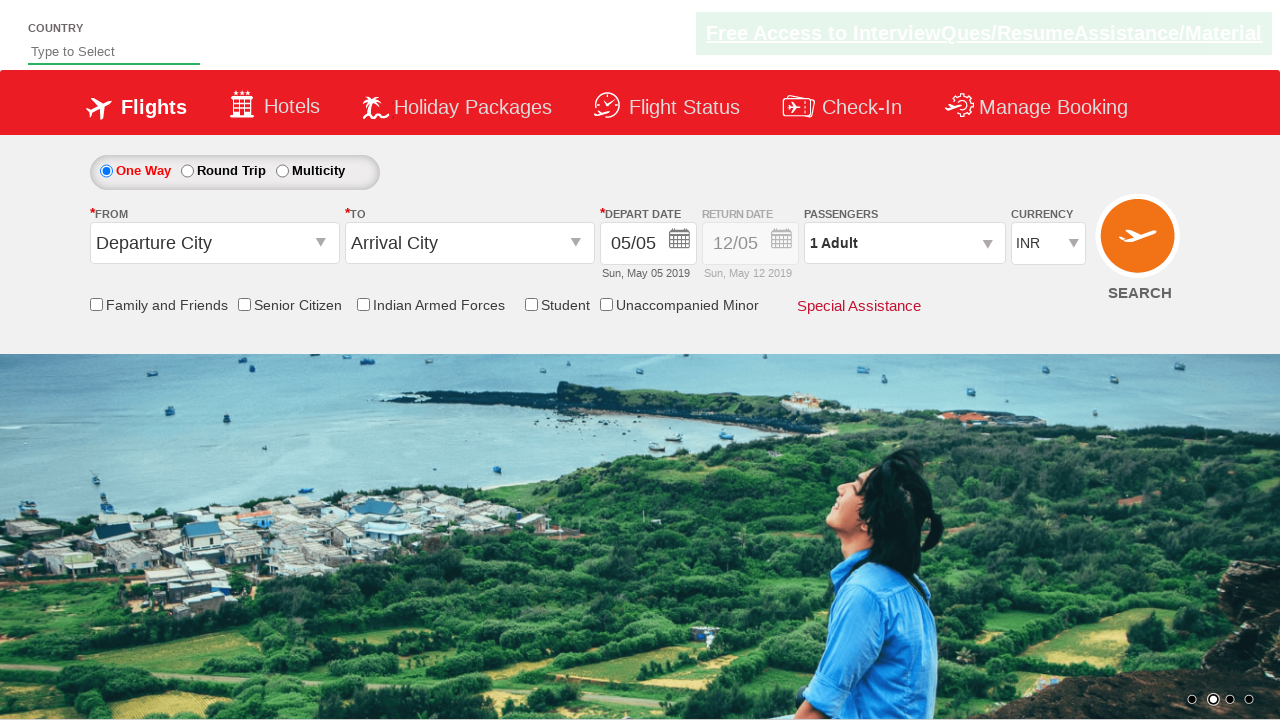

Selected dropdown option by index 3 (4th option) on #ctl00_mainContent_DropDownListCurrency
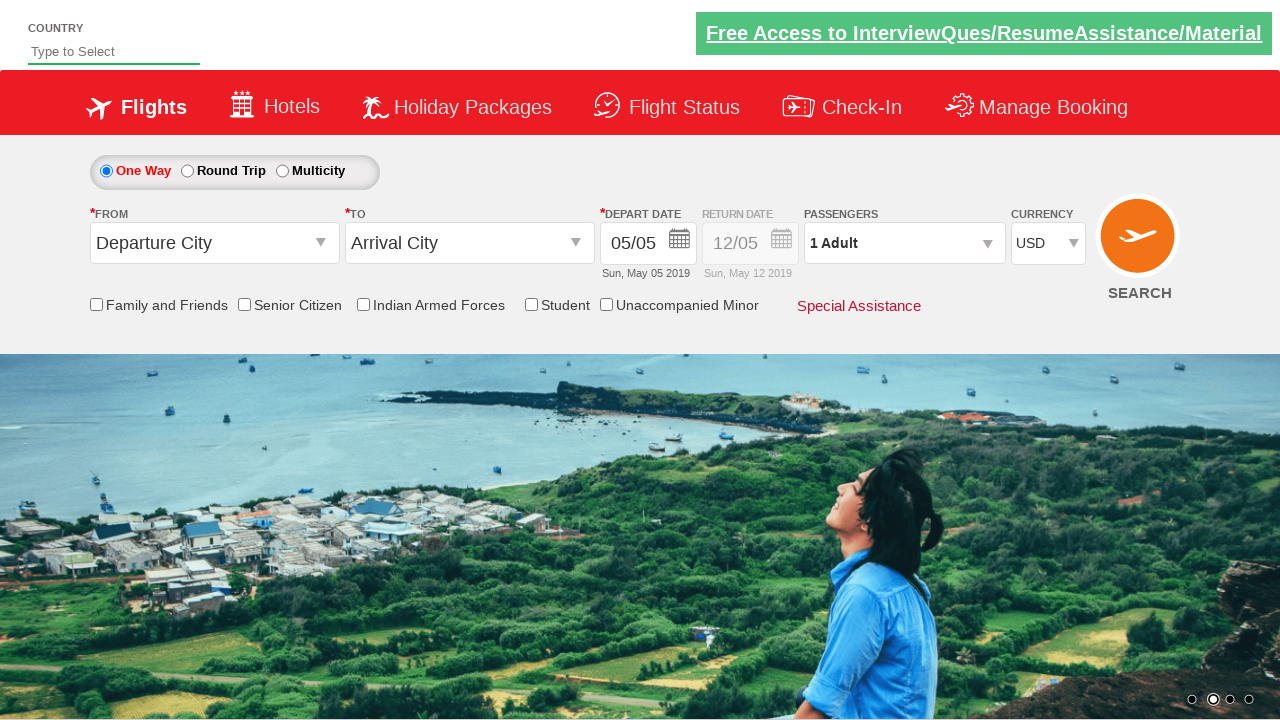

Selected dropdown option by visible text 'AED' on #ctl00_mainContent_DropDownListCurrency
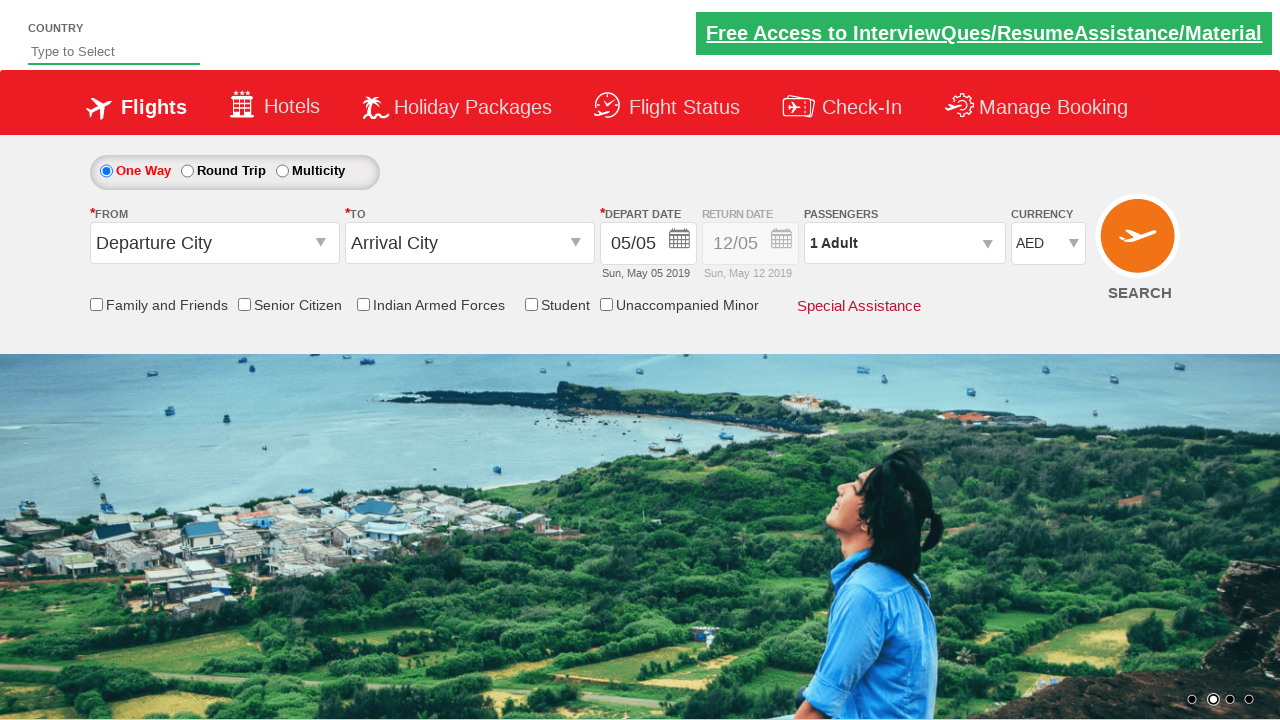

Selected dropdown option by value 'INR' on #ctl00_mainContent_DropDownListCurrency
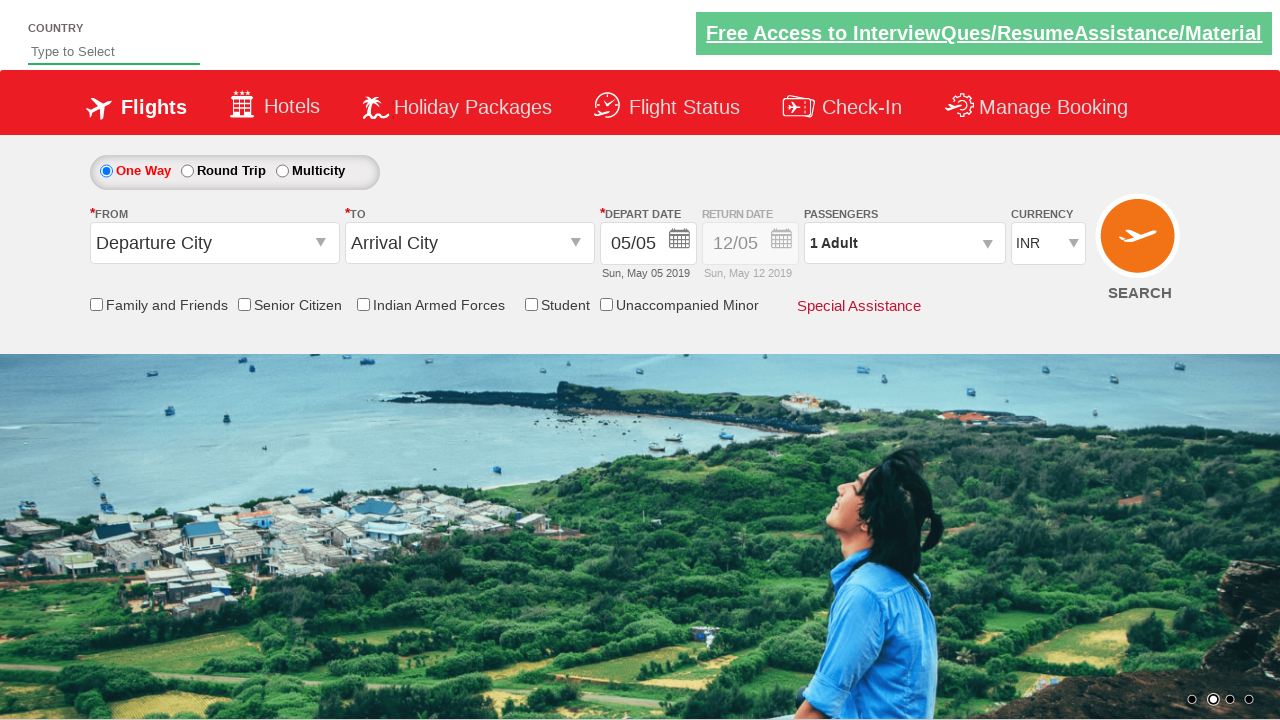

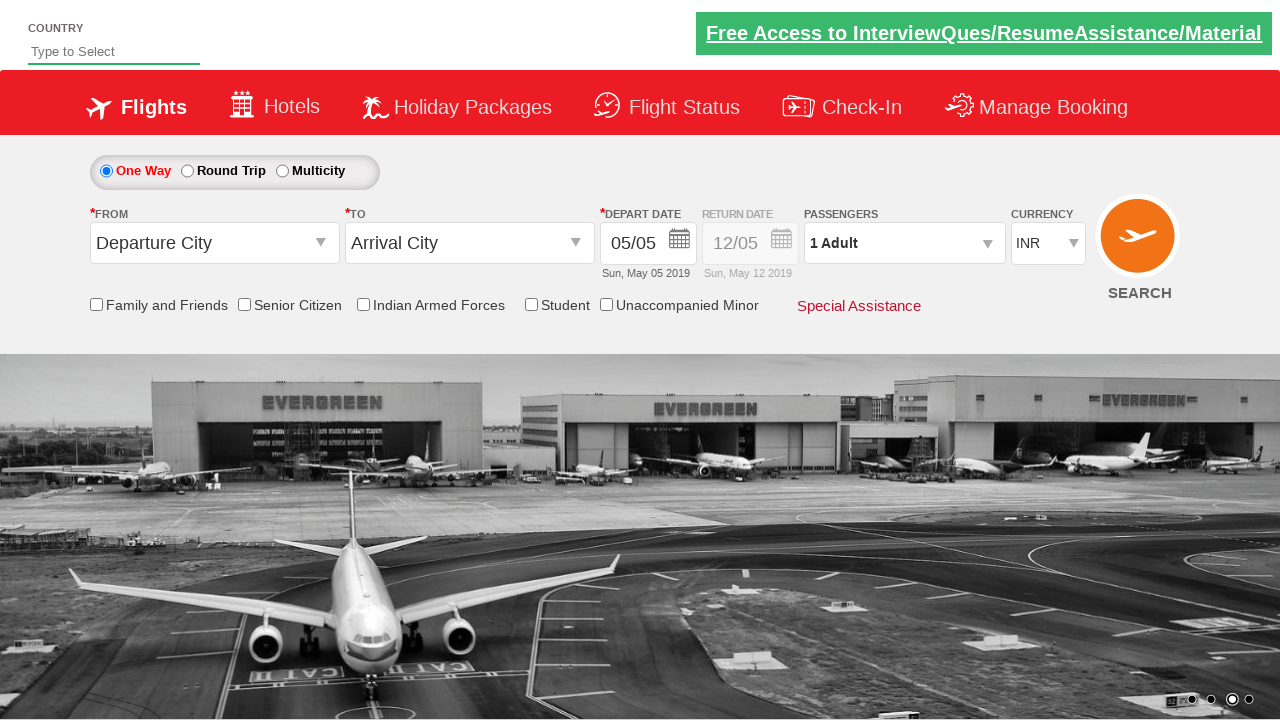